Tests popup window handling and form interaction by clicking on links, switching between windows, scrolling the page, and filling an email field in the popup window

Starting URL: https://skpatro.github.io/demo/

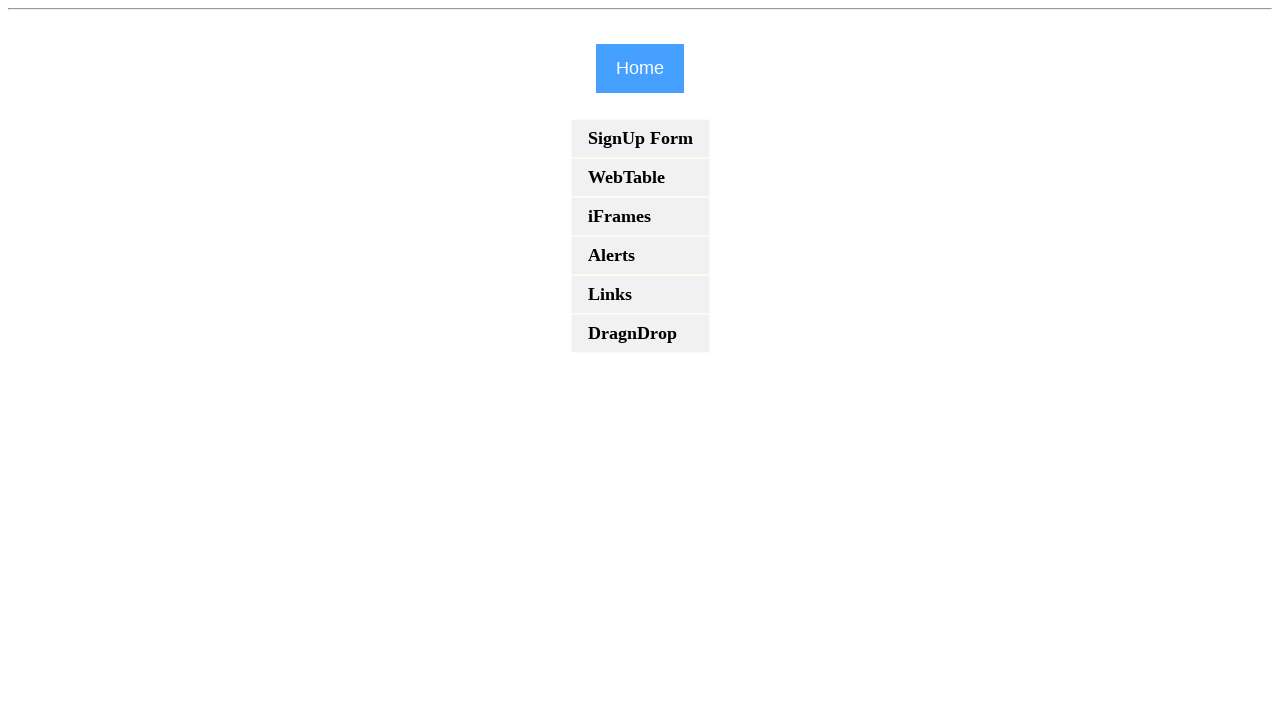

Clicked on Links menu item at (640, 294) on text=Links
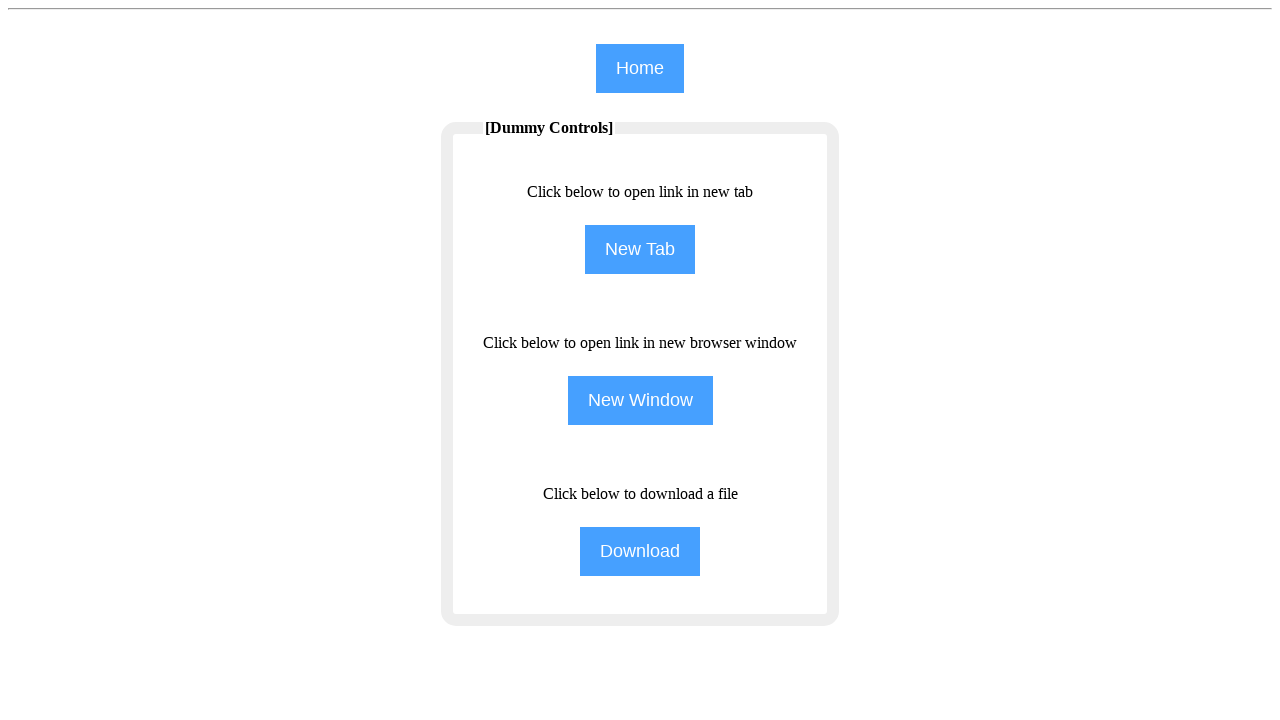

Clicked NewTab button and popup window opened at (640, 250) on input[name='NewTab']
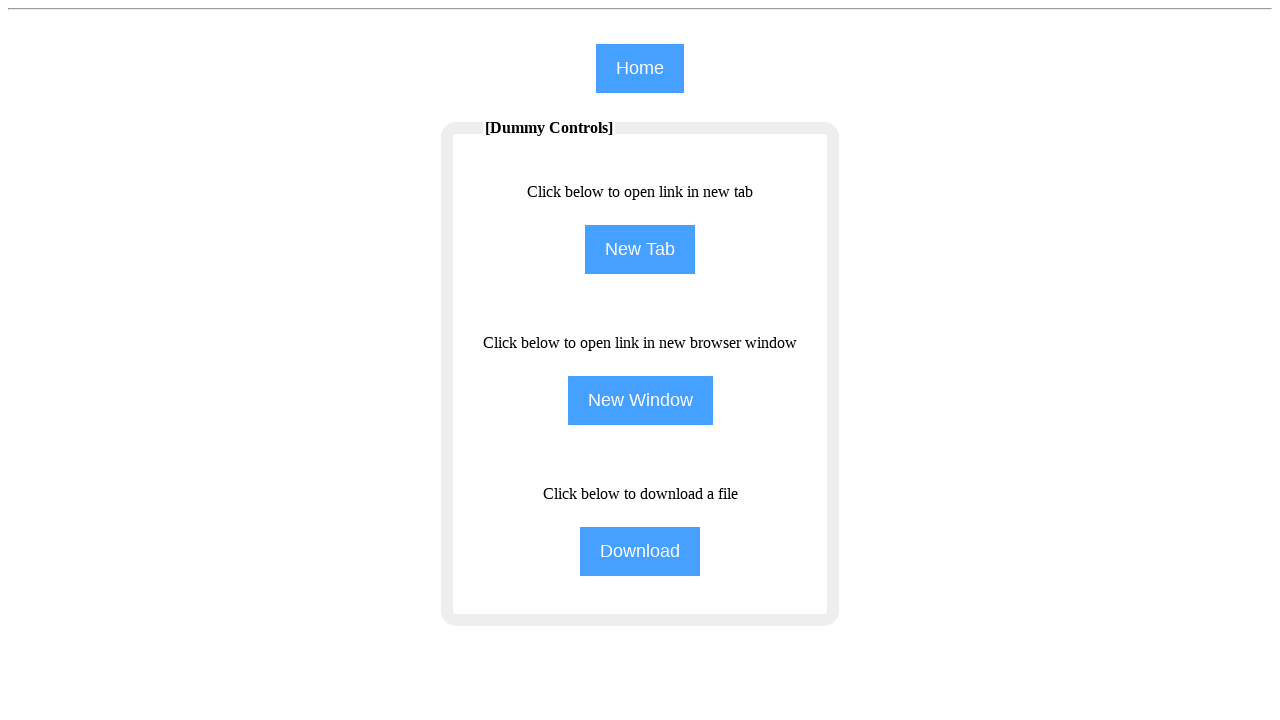

Scrolled popup window down and to the right
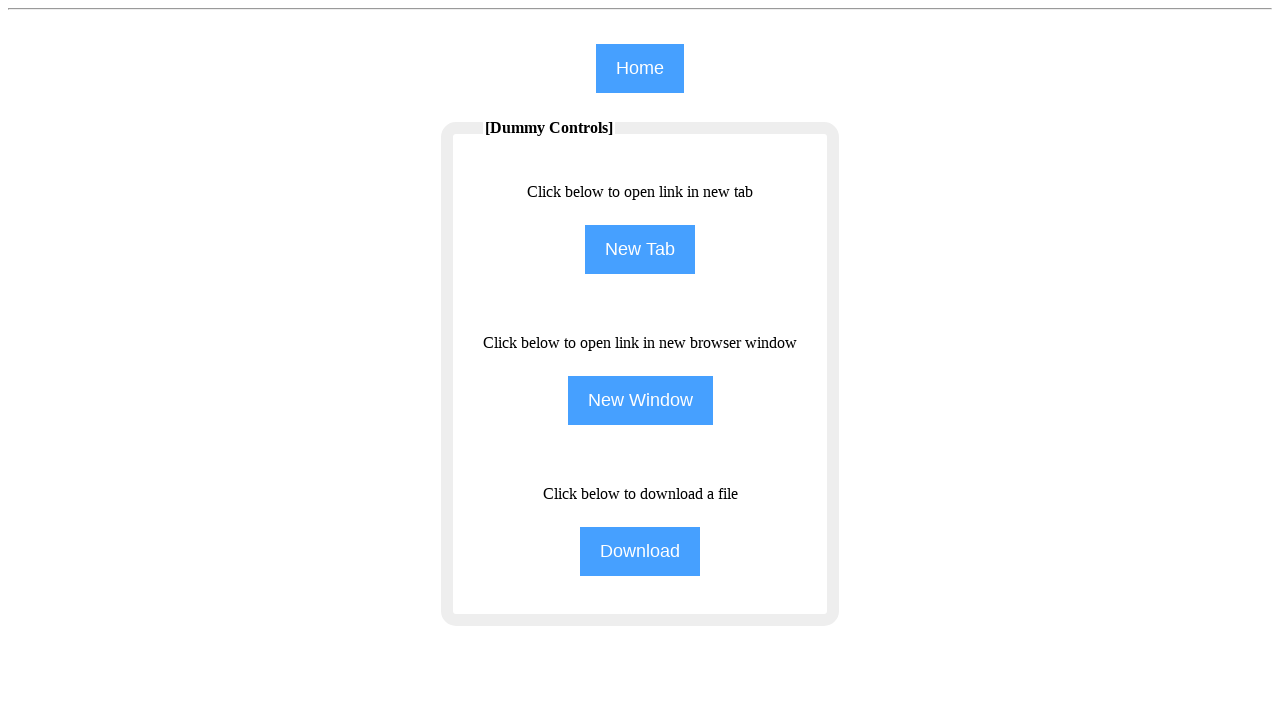

Scrolled popup window up and to the right
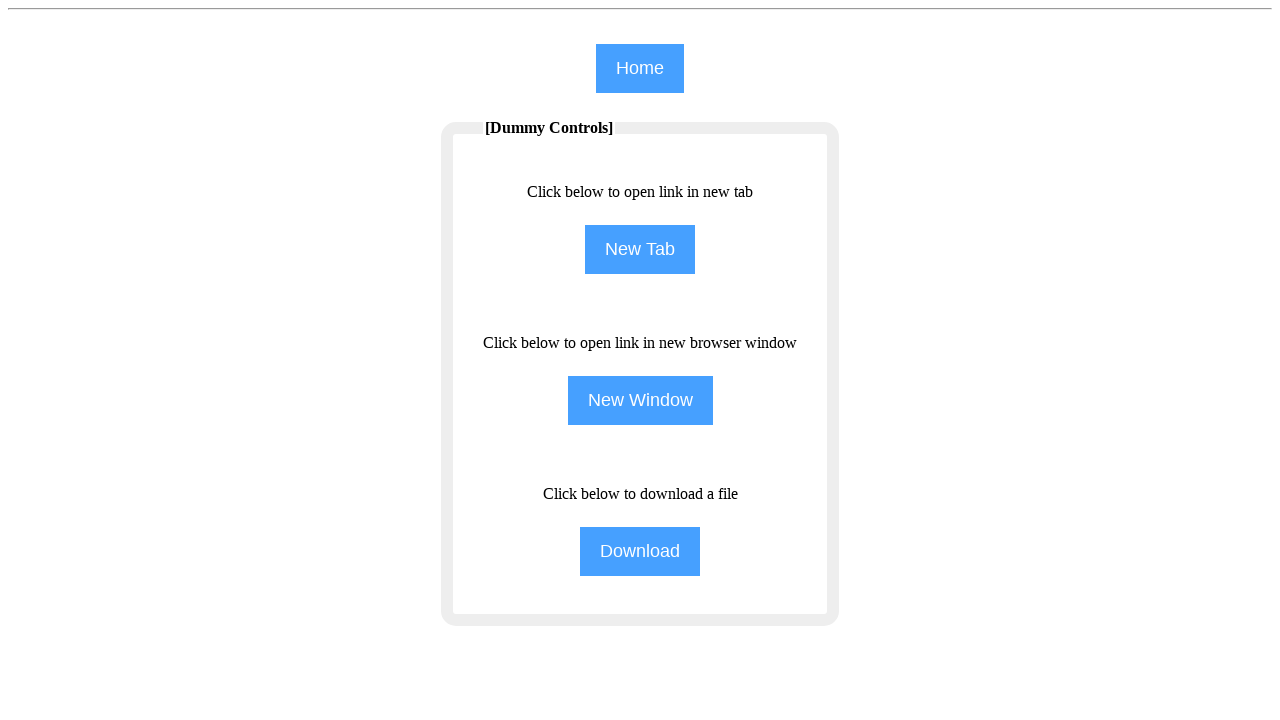

Scrolled popup window down and to the left
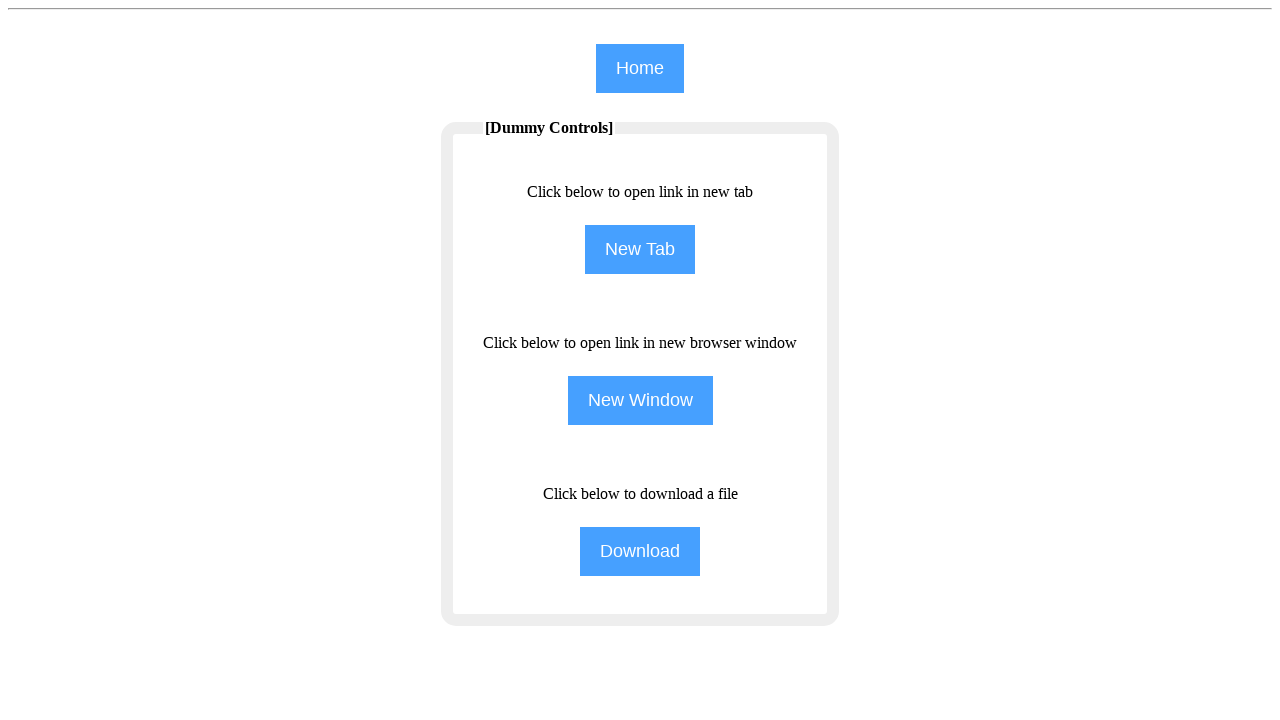

Scrolled popup window up and to the left
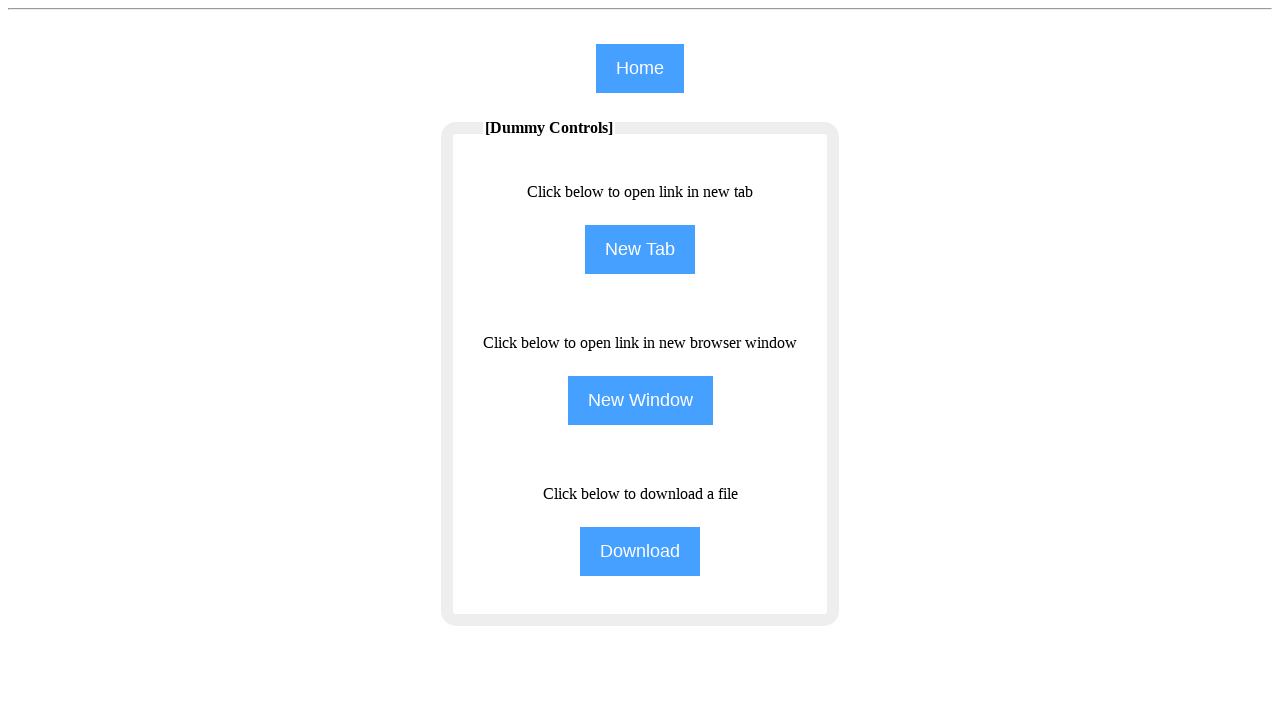

Filled email field in popup window with 'testuser2024@example.com' on (//input[@name='email'])[2]
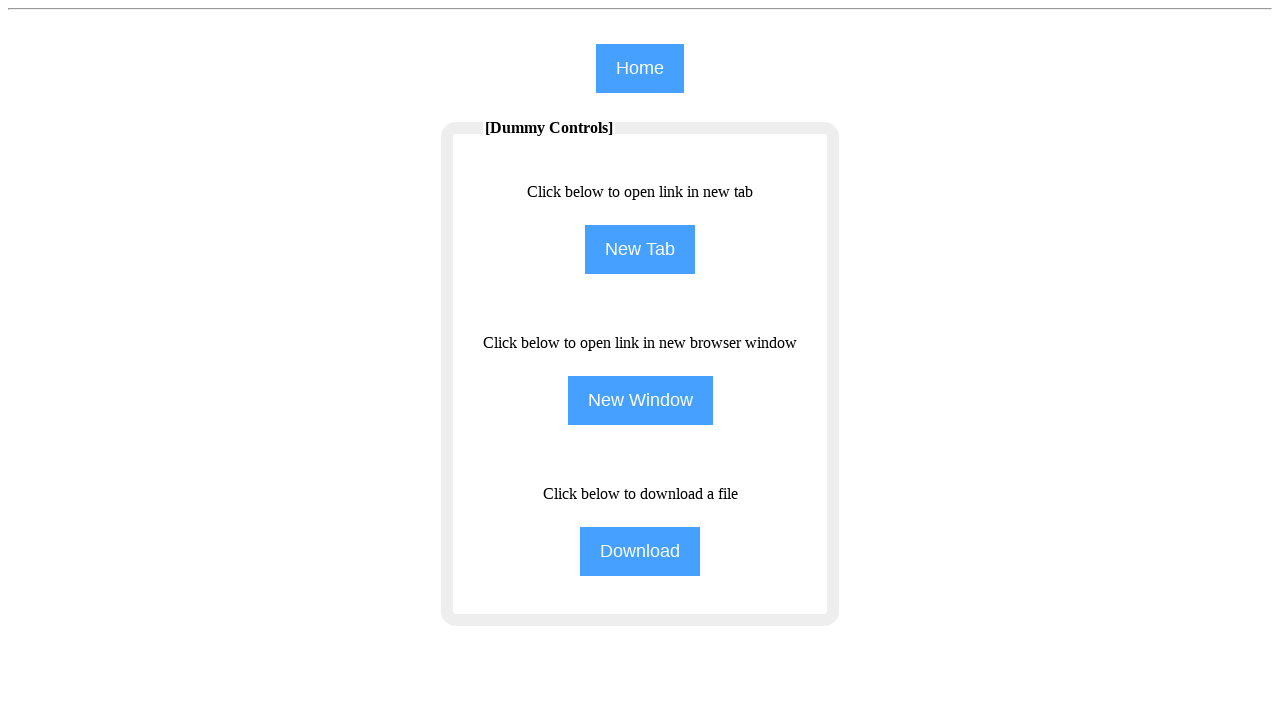

Closed popup window
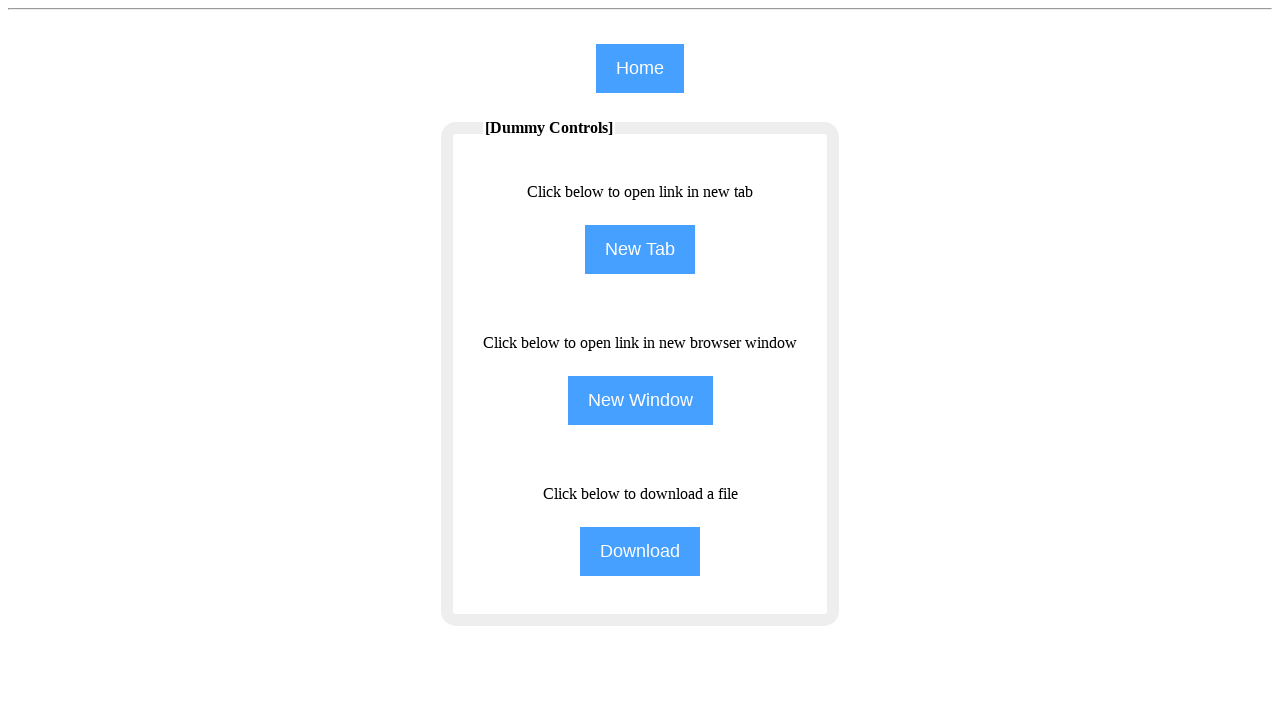

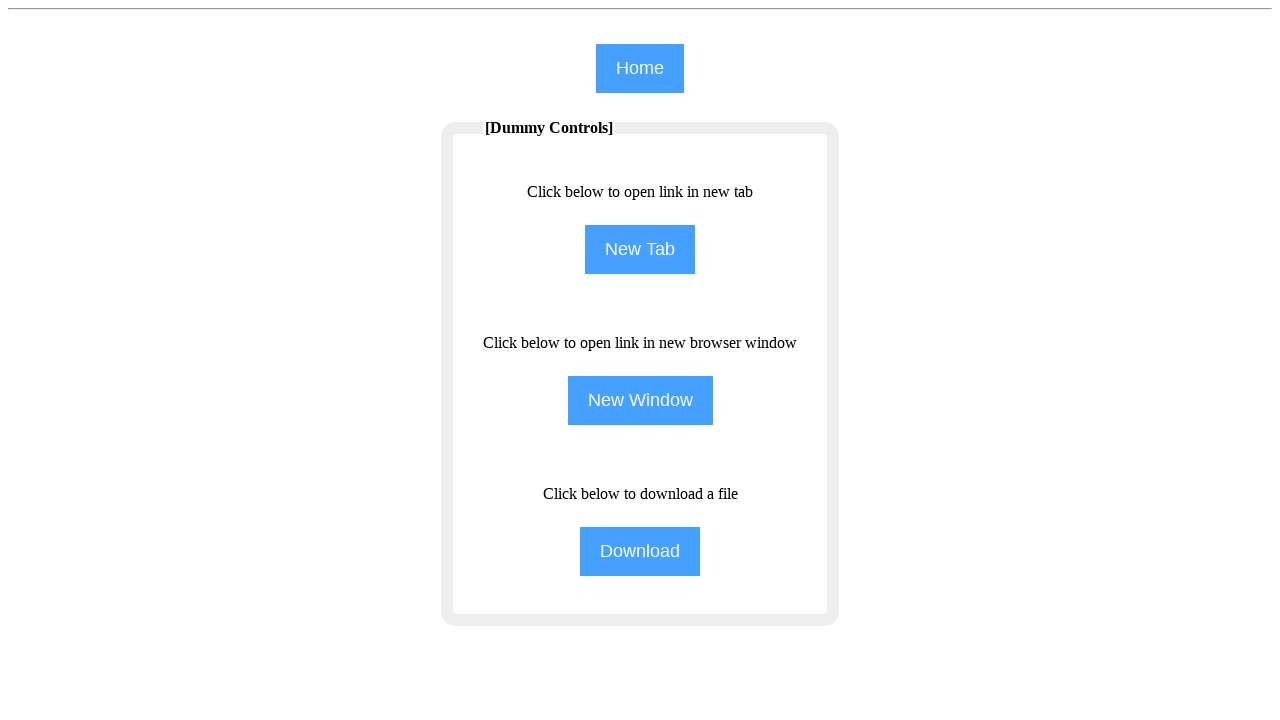